Tests that the counter displays the correct number of todo items as they are added

Starting URL: https://demo.playwright.dev/todomvc

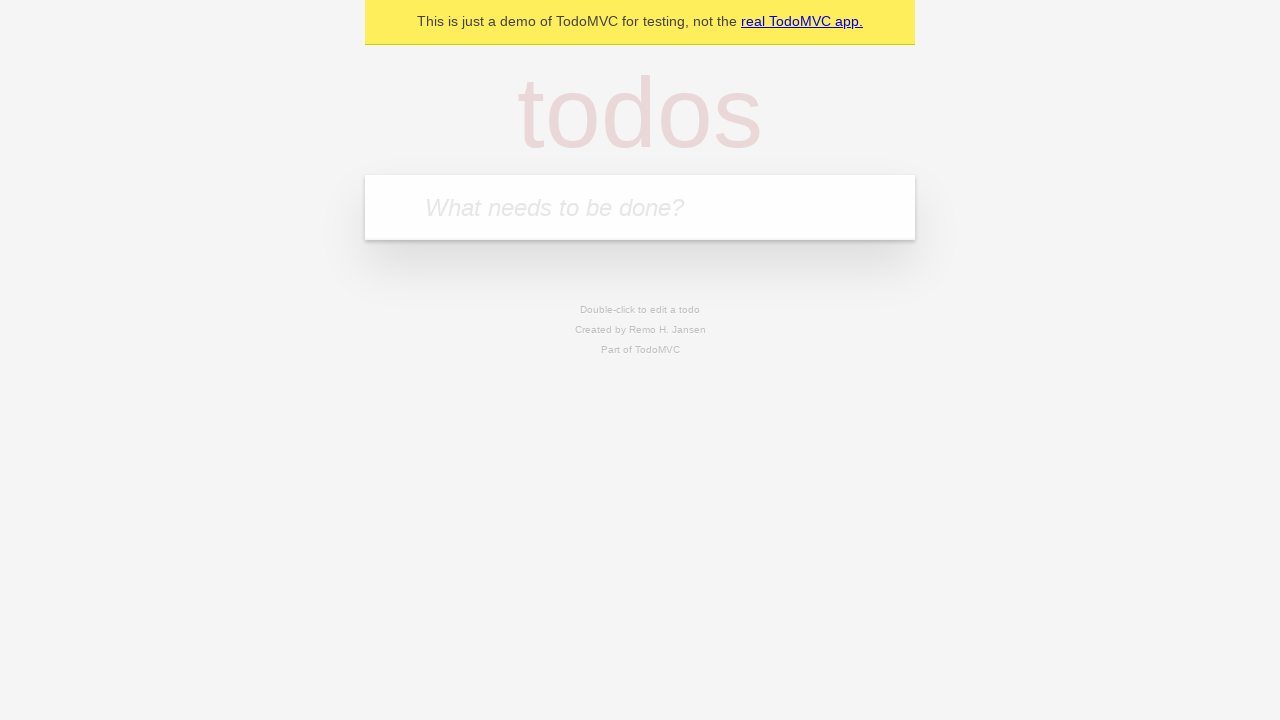

Filled todo input with 'buy some cheese' on internal:attr=[placeholder="What needs to be done?"i]
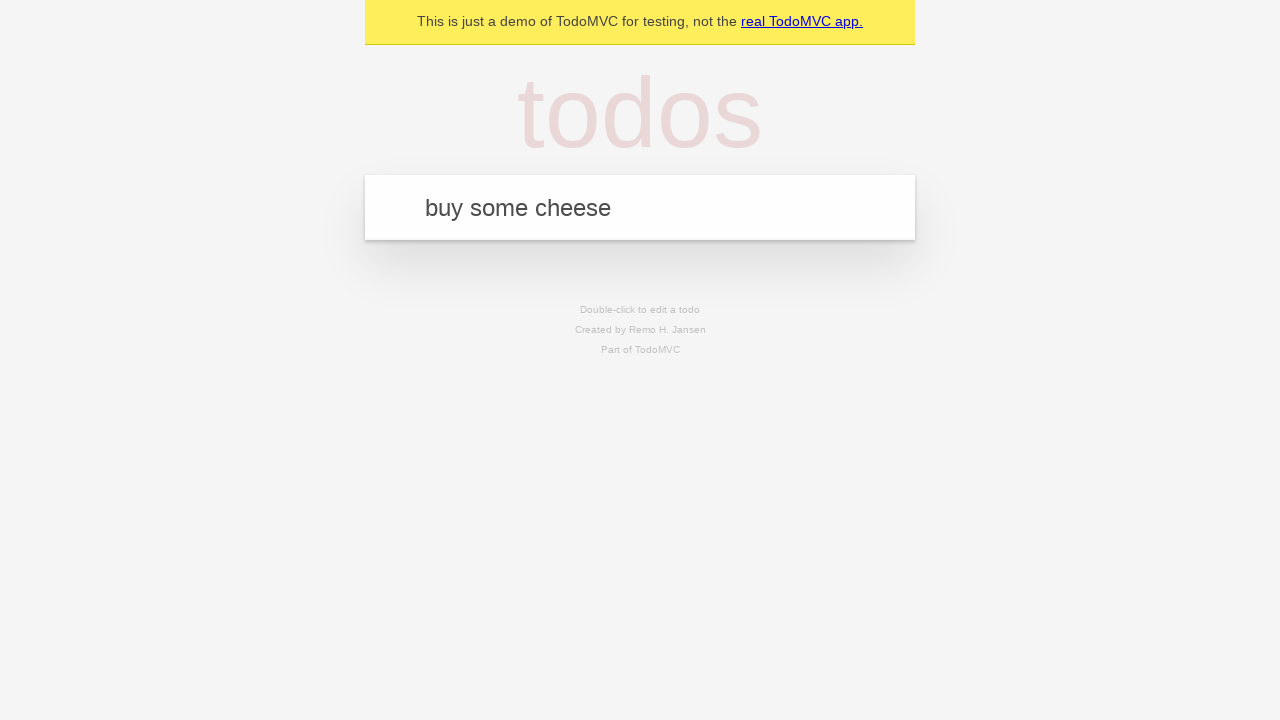

Pressed Enter to add first todo item on internal:attr=[placeholder="What needs to be done?"i]
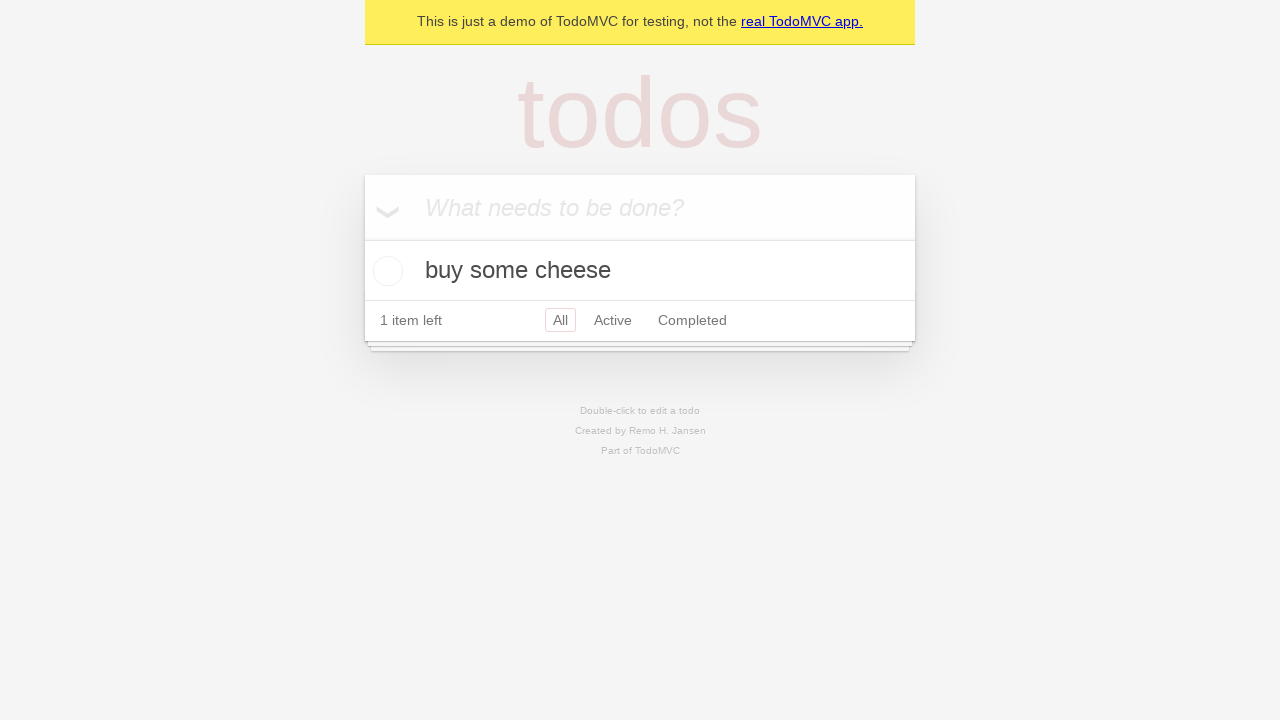

Todo counter element loaded after adding first item
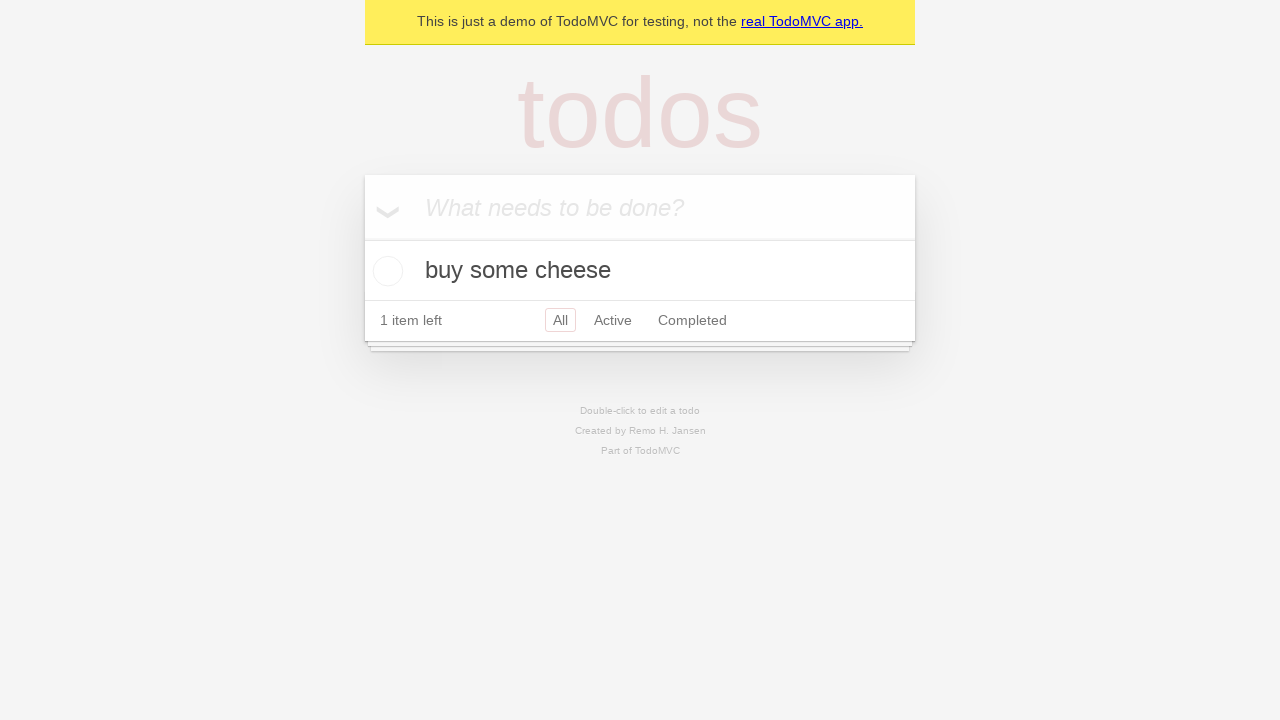

Filled todo input with 'feed the cat' on internal:attr=[placeholder="What needs to be done?"i]
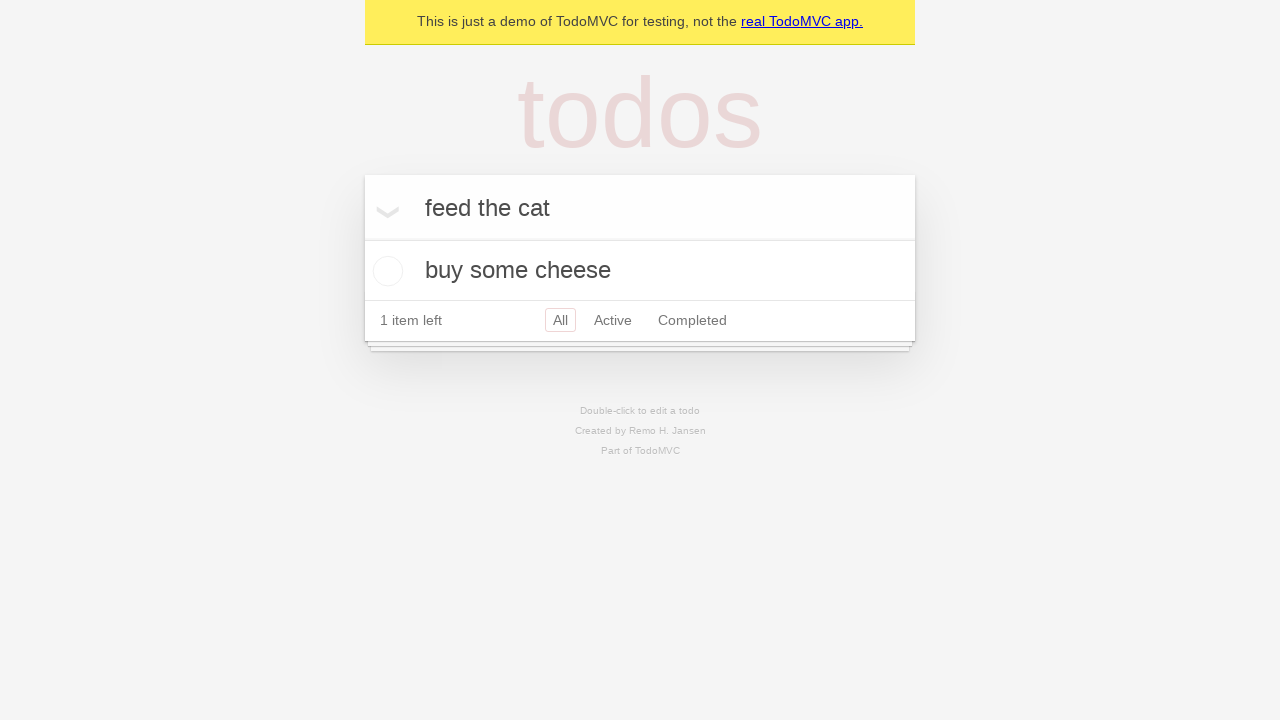

Pressed Enter to add second todo item on internal:attr=[placeholder="What needs to be done?"i]
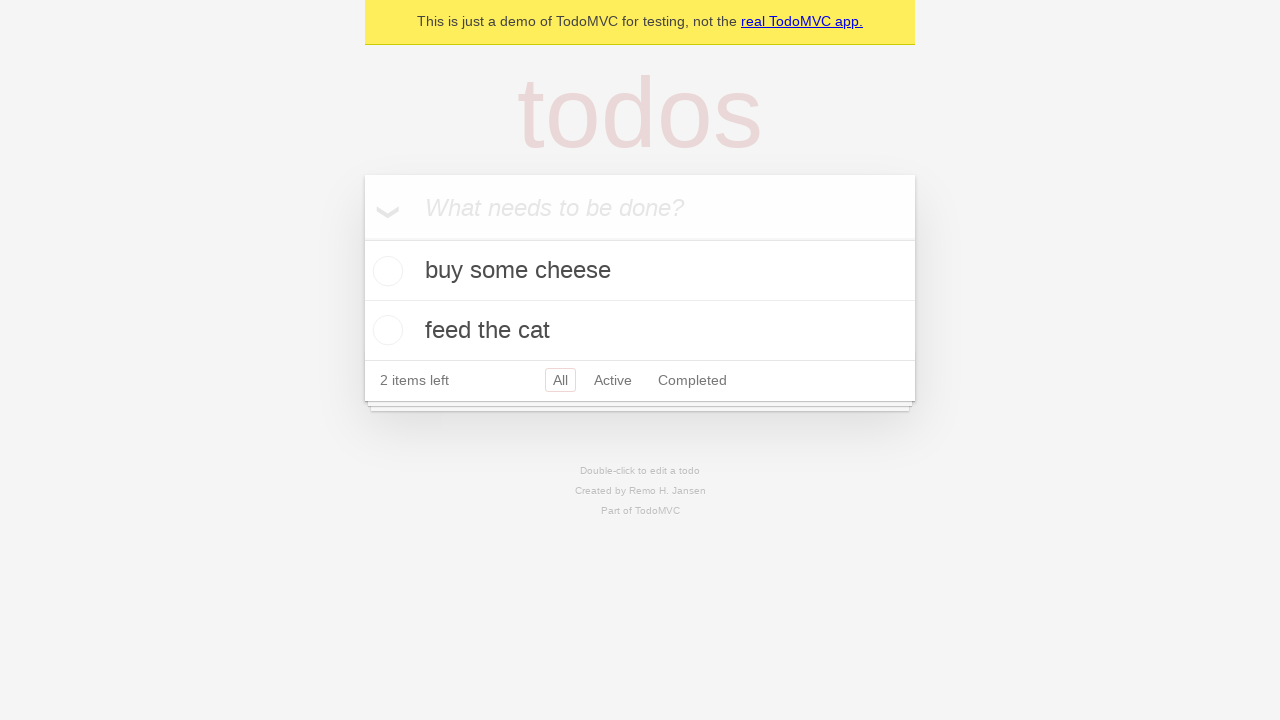

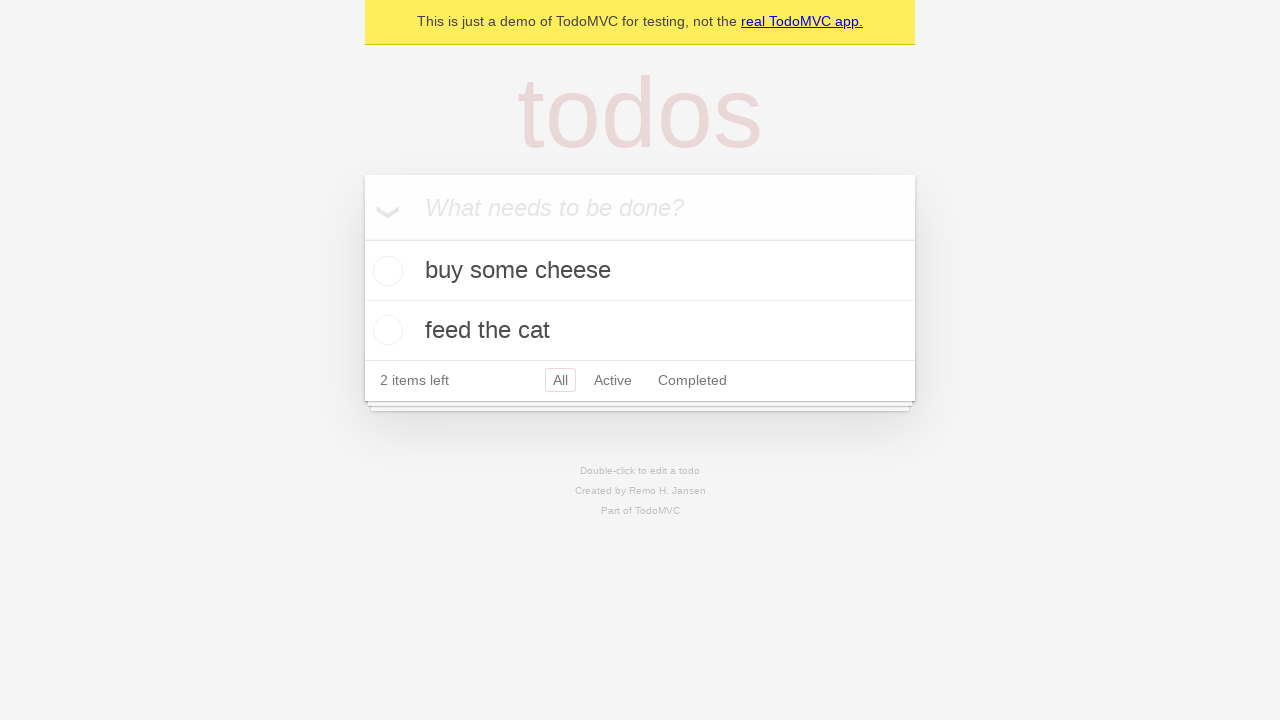